Tests that new todo items are appended to the bottom of the list by creating 3 items

Starting URL: https://demo.playwright.dev/todomvc

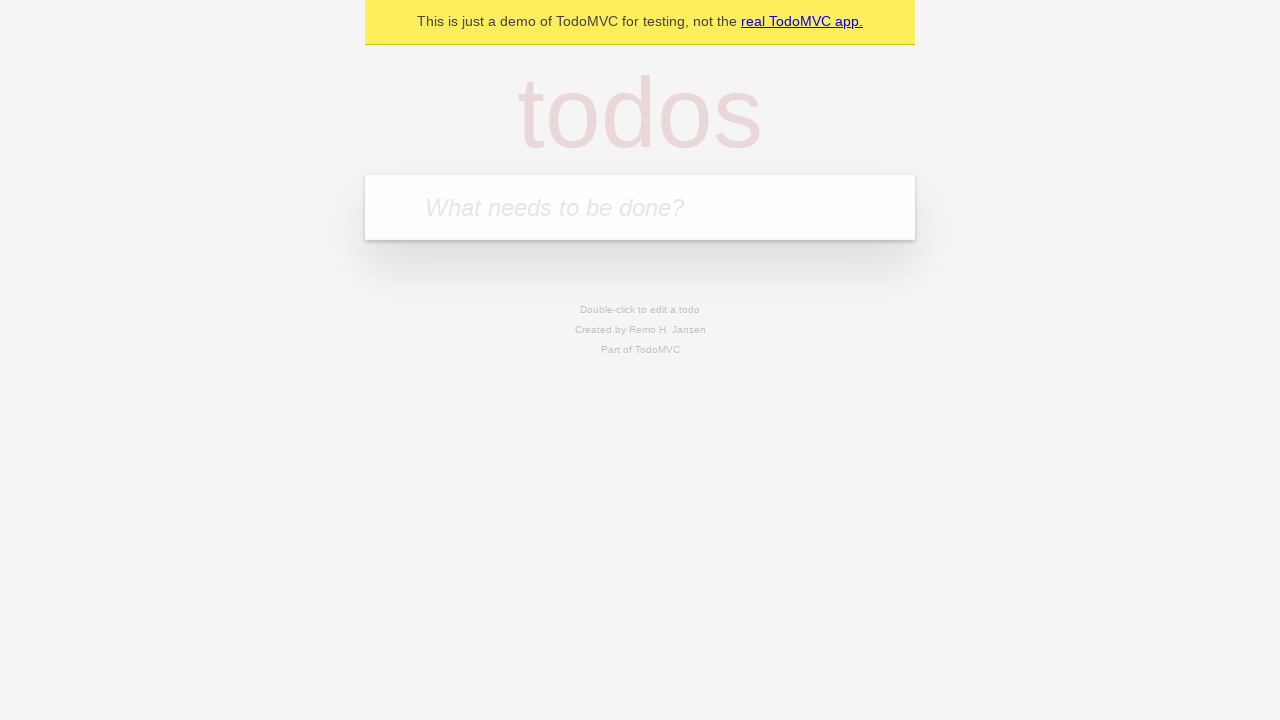

Located the todo input field
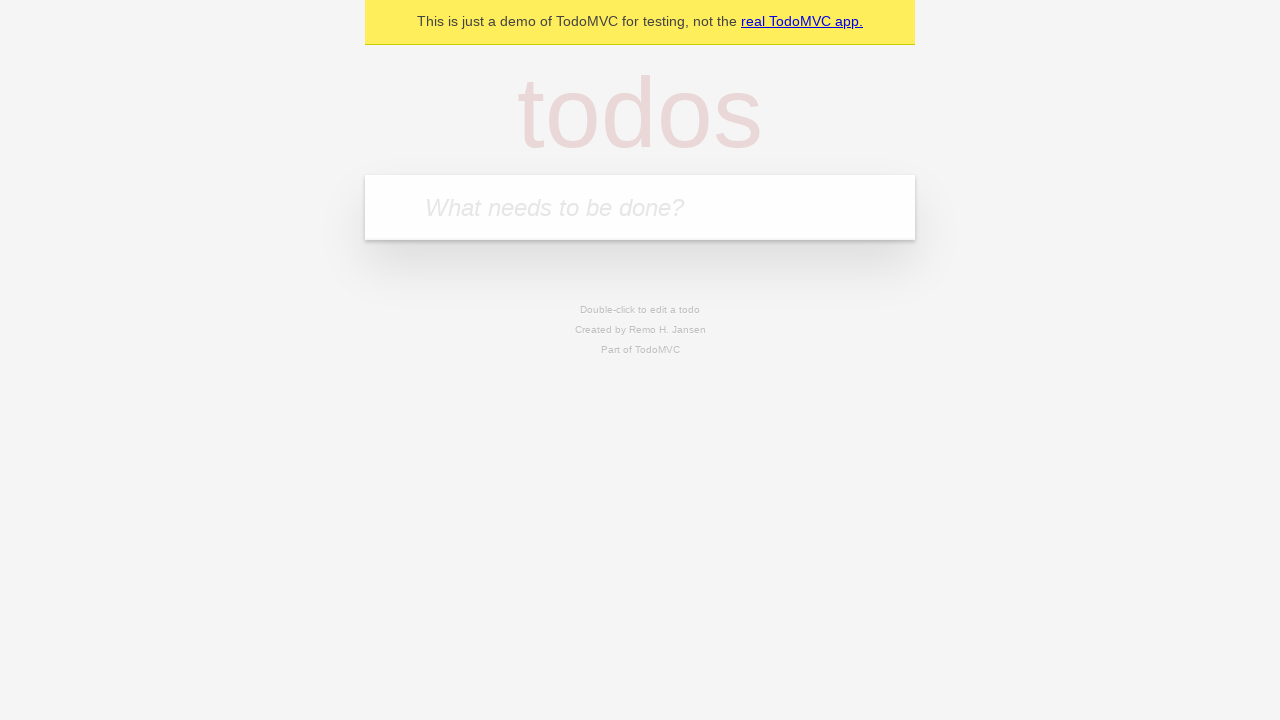

Filled first todo item: 'buy some cheese' on internal:attr=[placeholder="What needs to be done?"i]
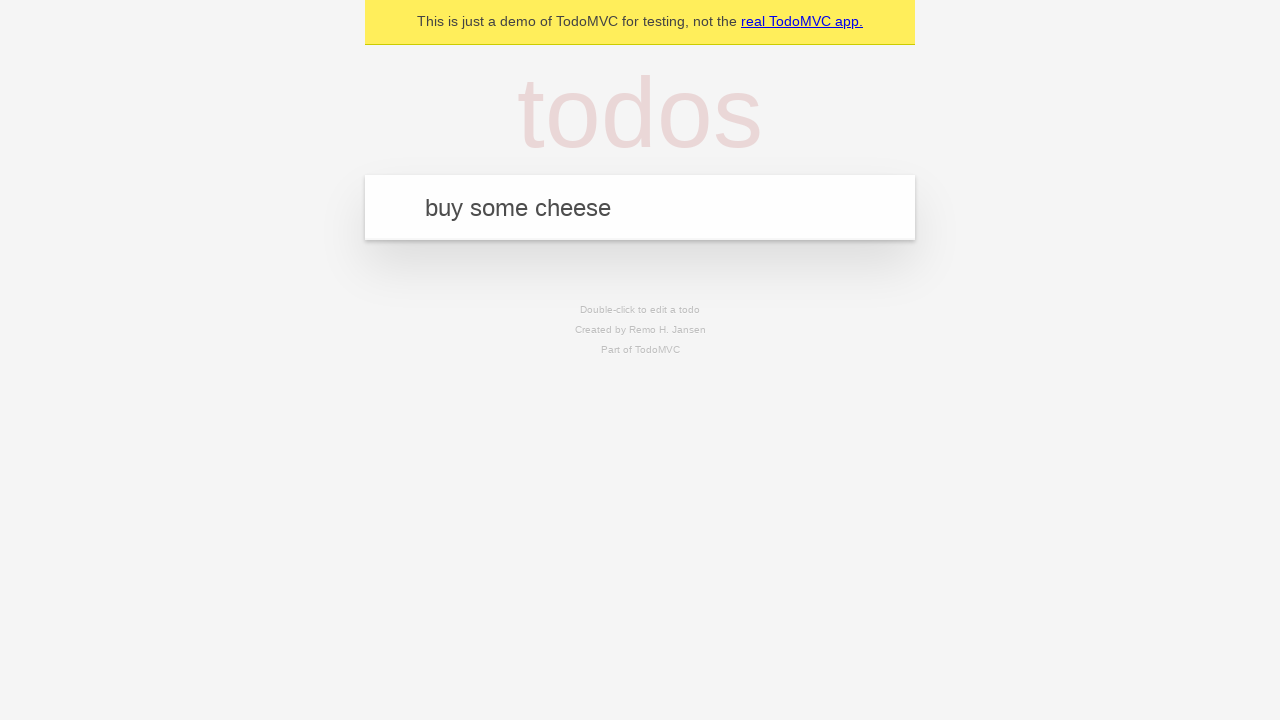

Pressed Enter to add first todo item on internal:attr=[placeholder="What needs to be done?"i]
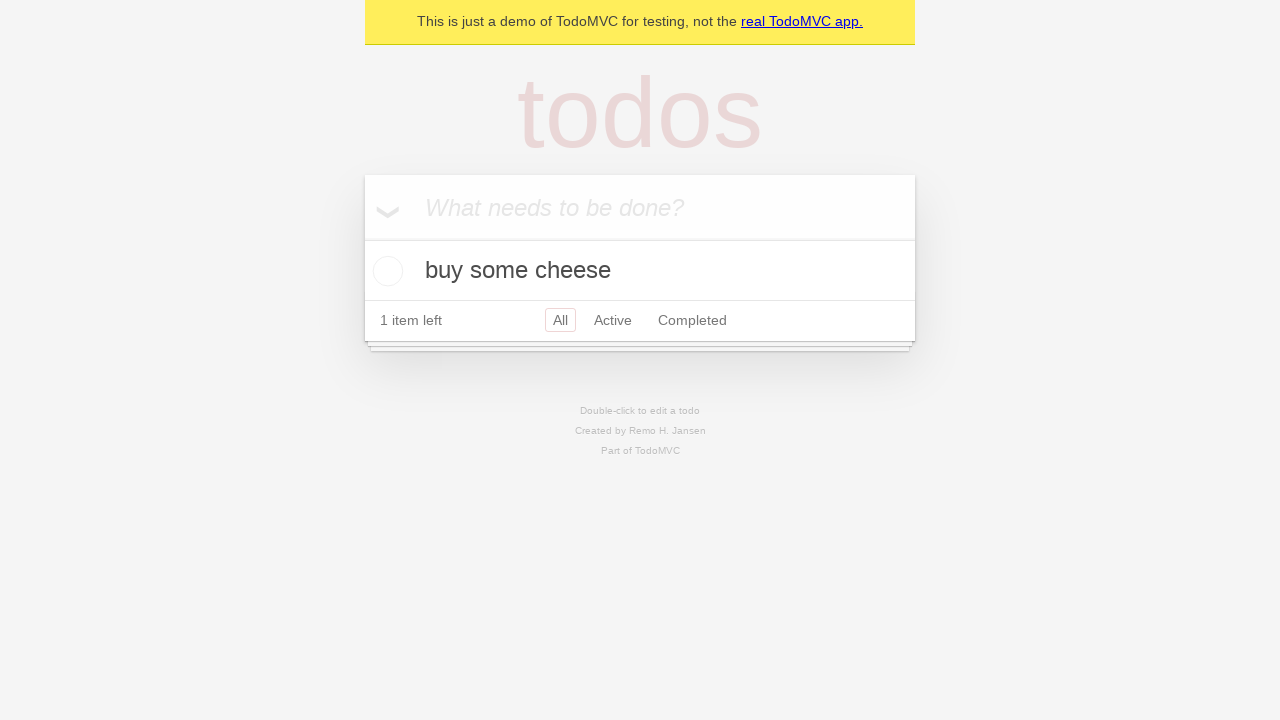

Filled second todo item: 'feed the cat' on internal:attr=[placeholder="What needs to be done?"i]
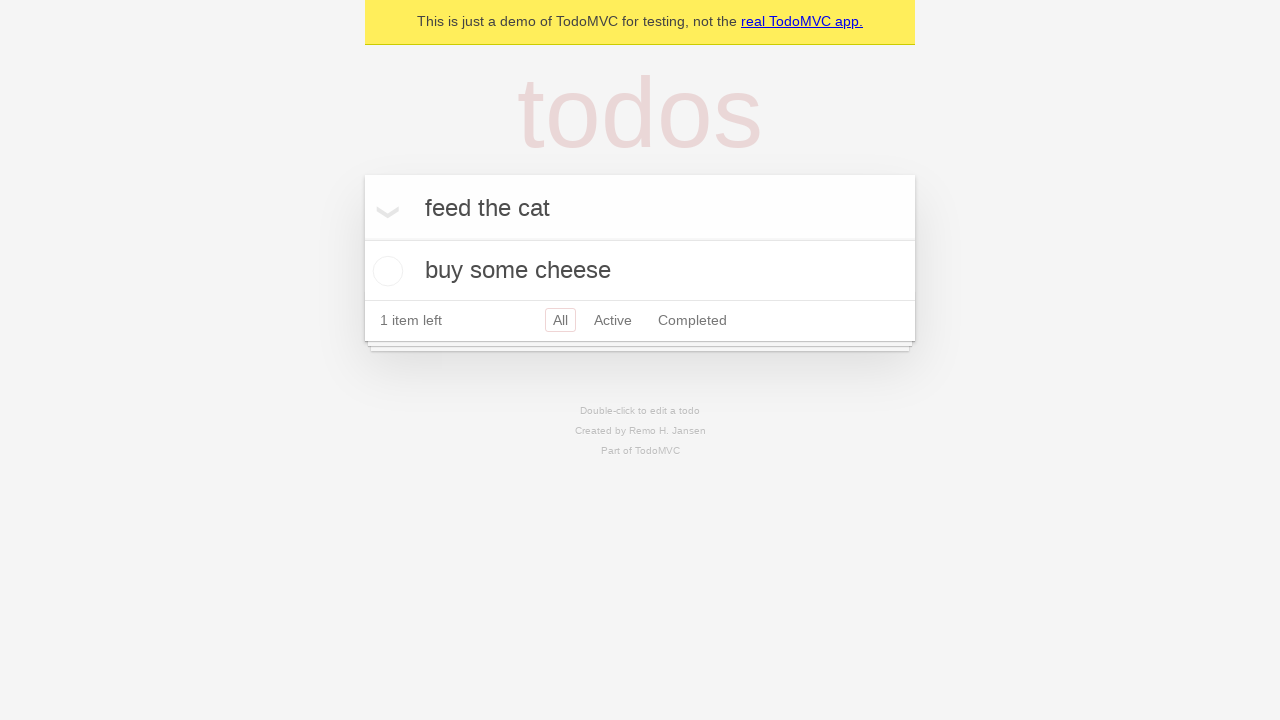

Pressed Enter to add second todo item on internal:attr=[placeholder="What needs to be done?"i]
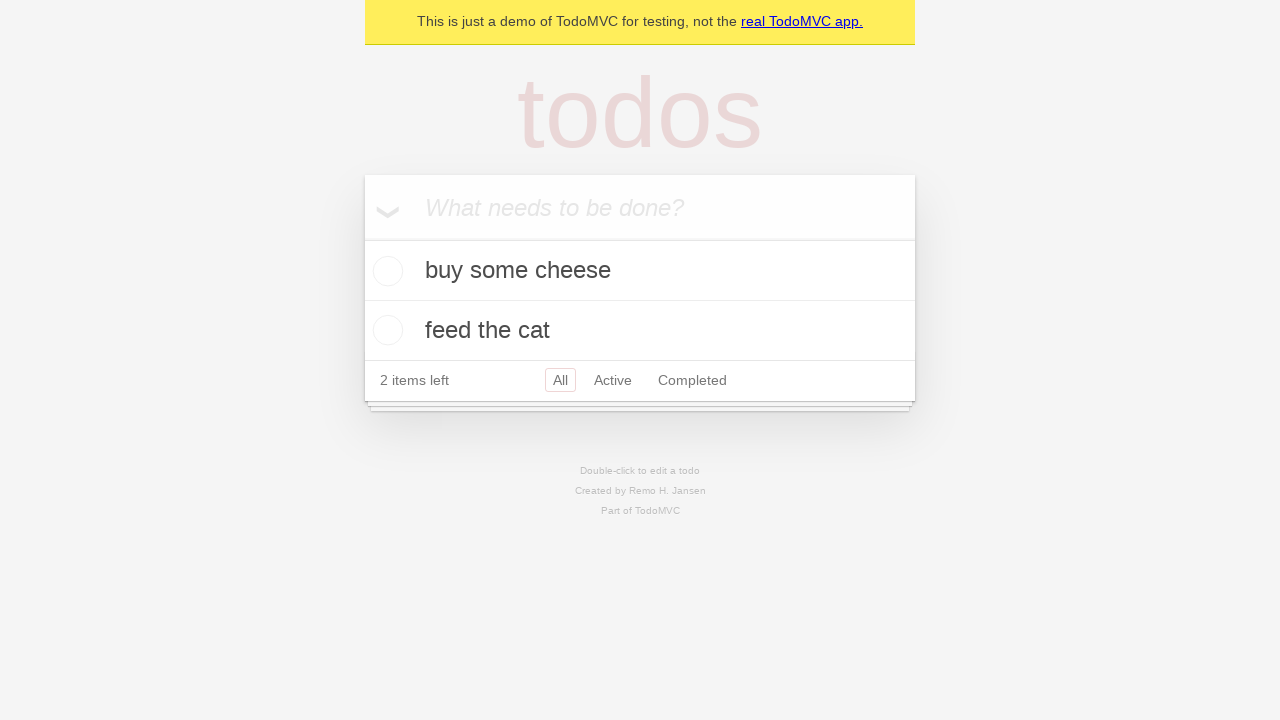

Filled third todo item: 'book a doctors appointment' on internal:attr=[placeholder="What needs to be done?"i]
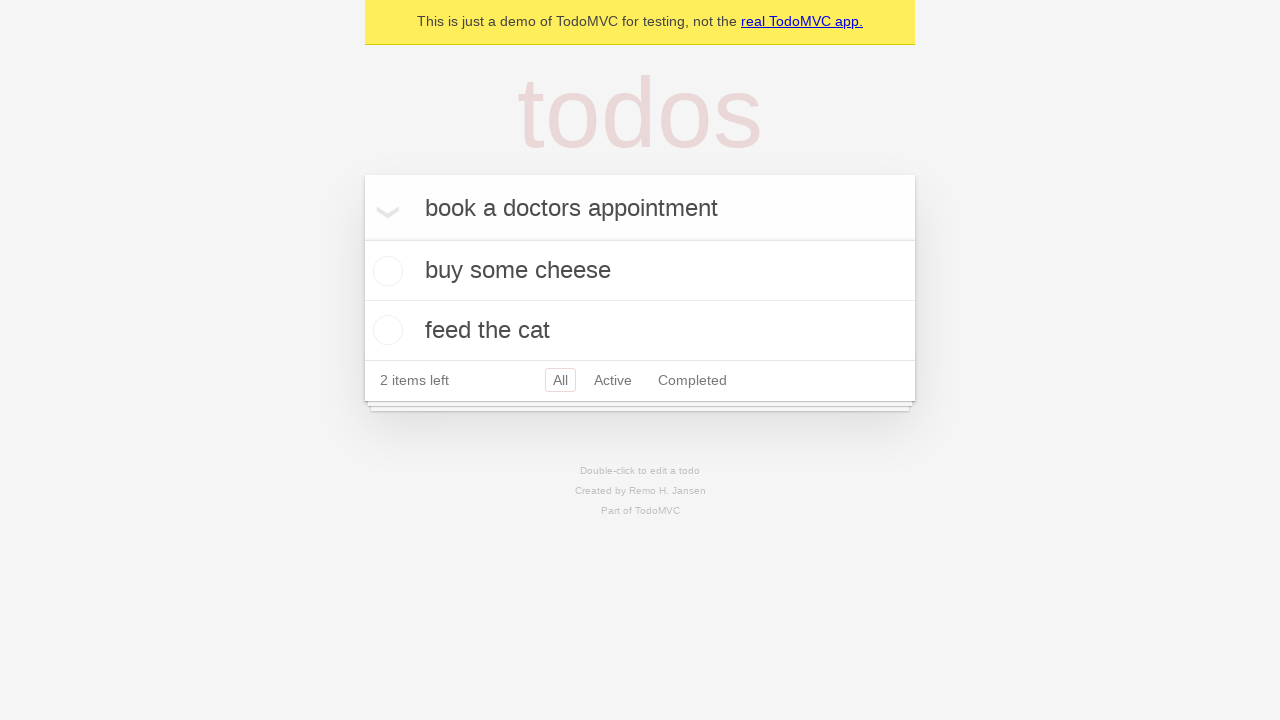

Pressed Enter to add third todo item on internal:attr=[placeholder="What needs to be done?"i]
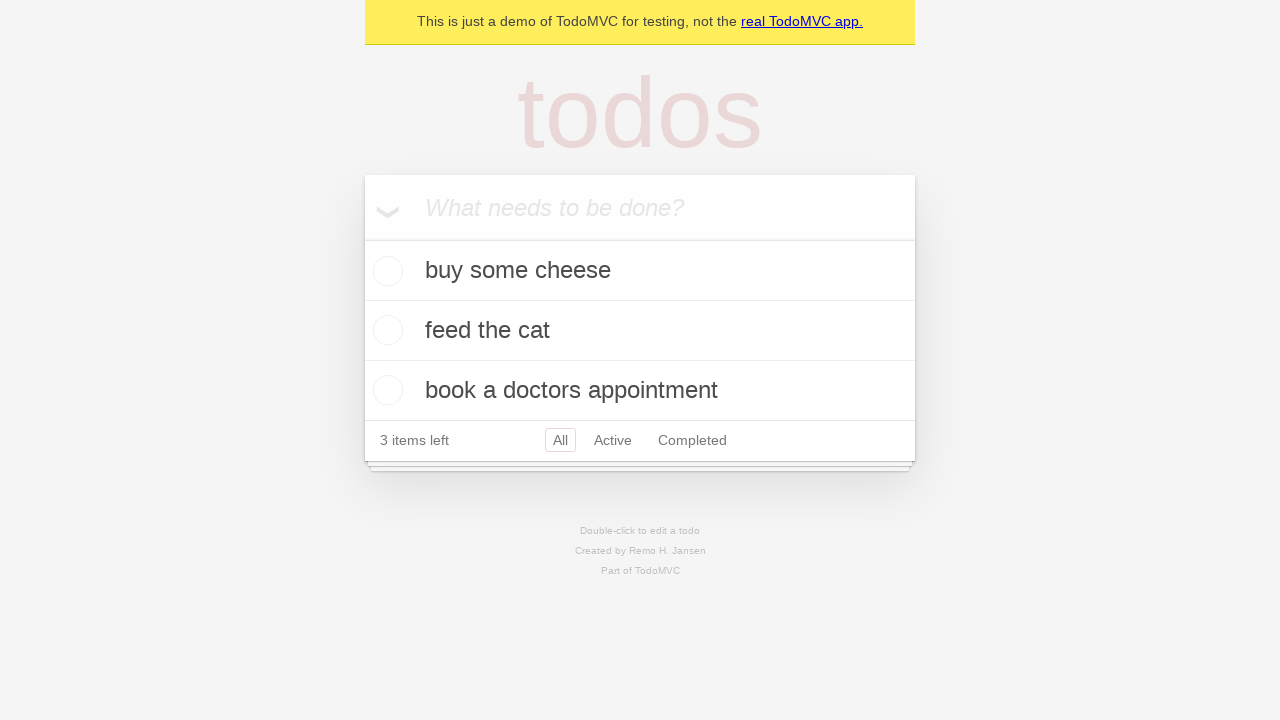

Verified all 3 todo items are visible in the list
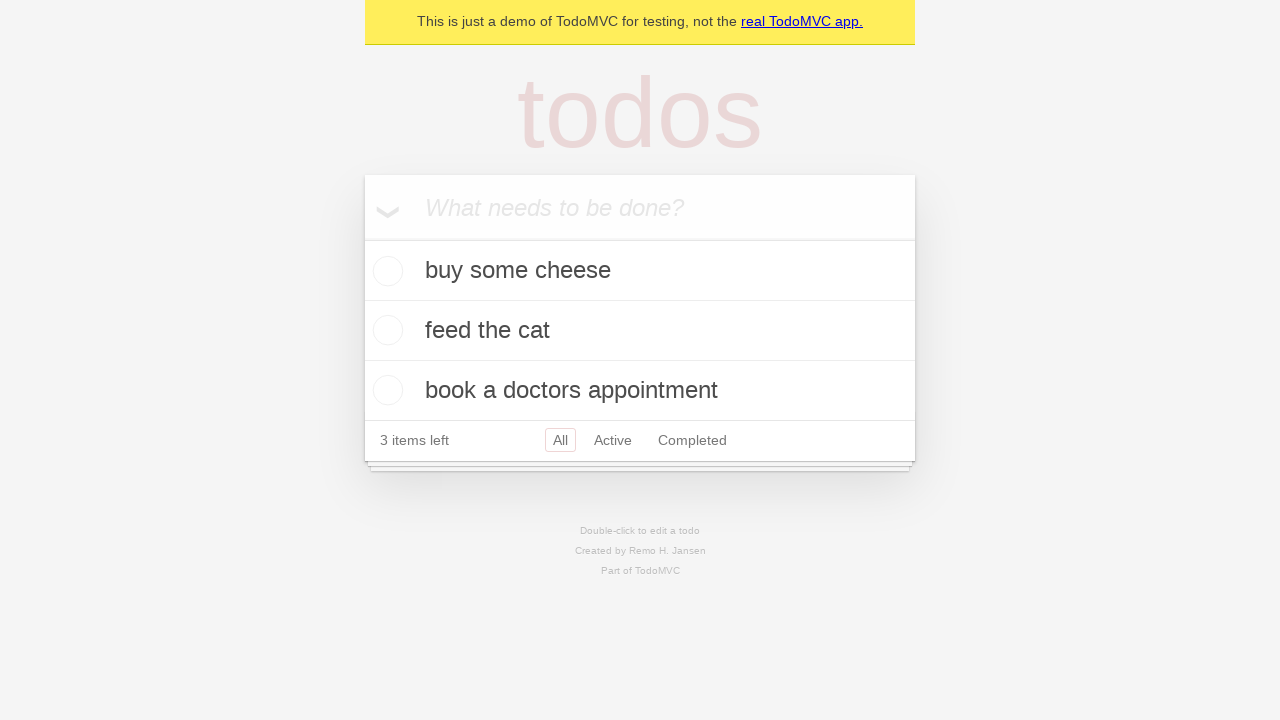

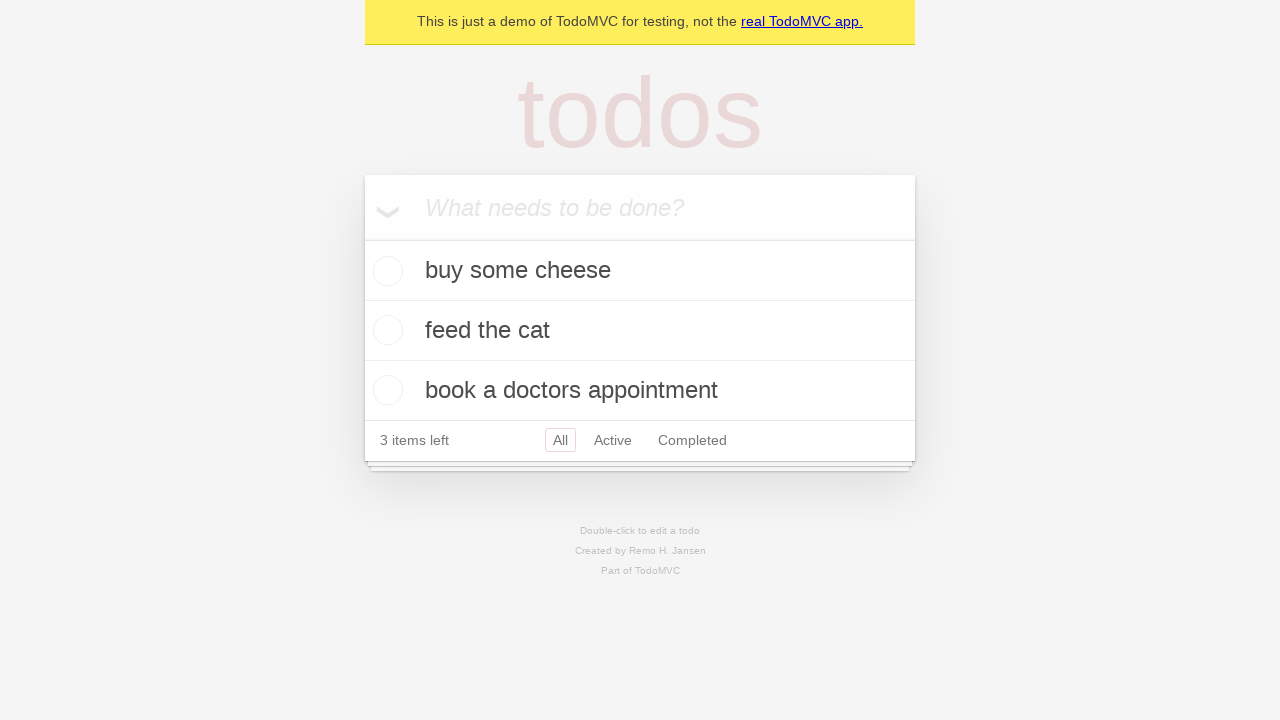